Tests navigation menu interaction by hovering over each navbar menu item on an OpenCart e-commerce homepage

Starting URL: https://naveenautomationlabs.com/opencart/index.php?route=common/home

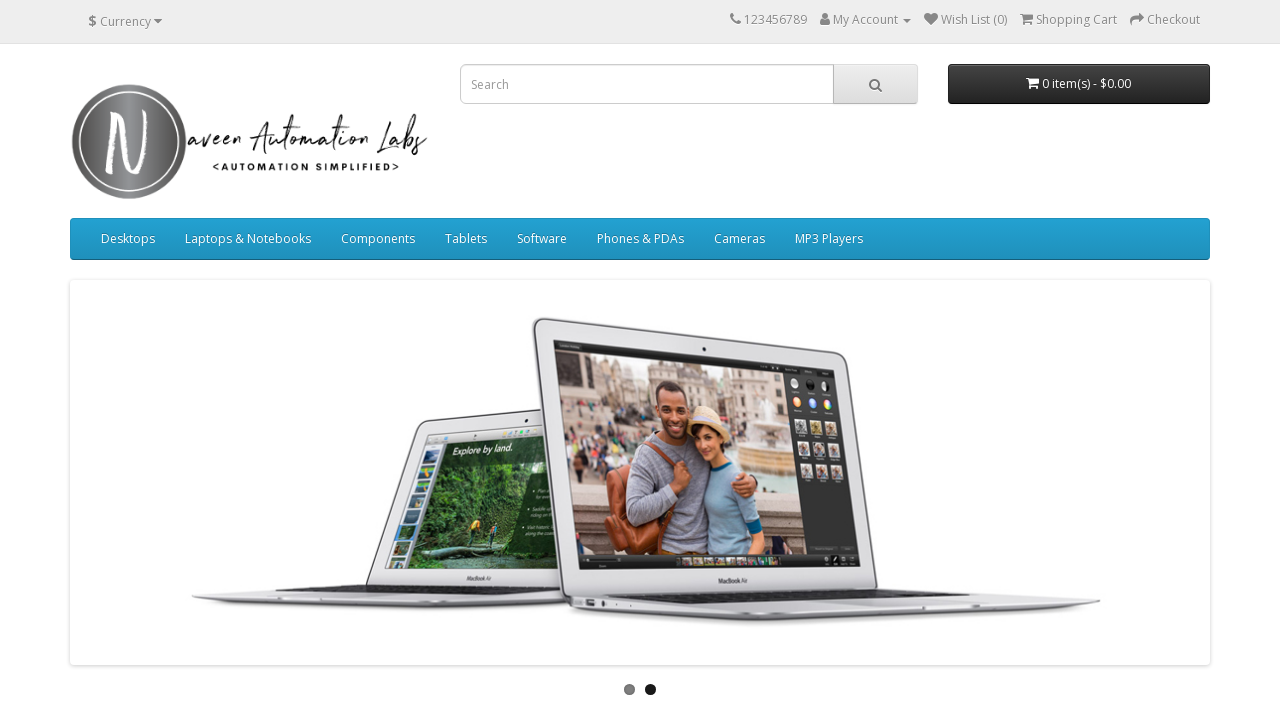

Waited for navigation menu to be visible
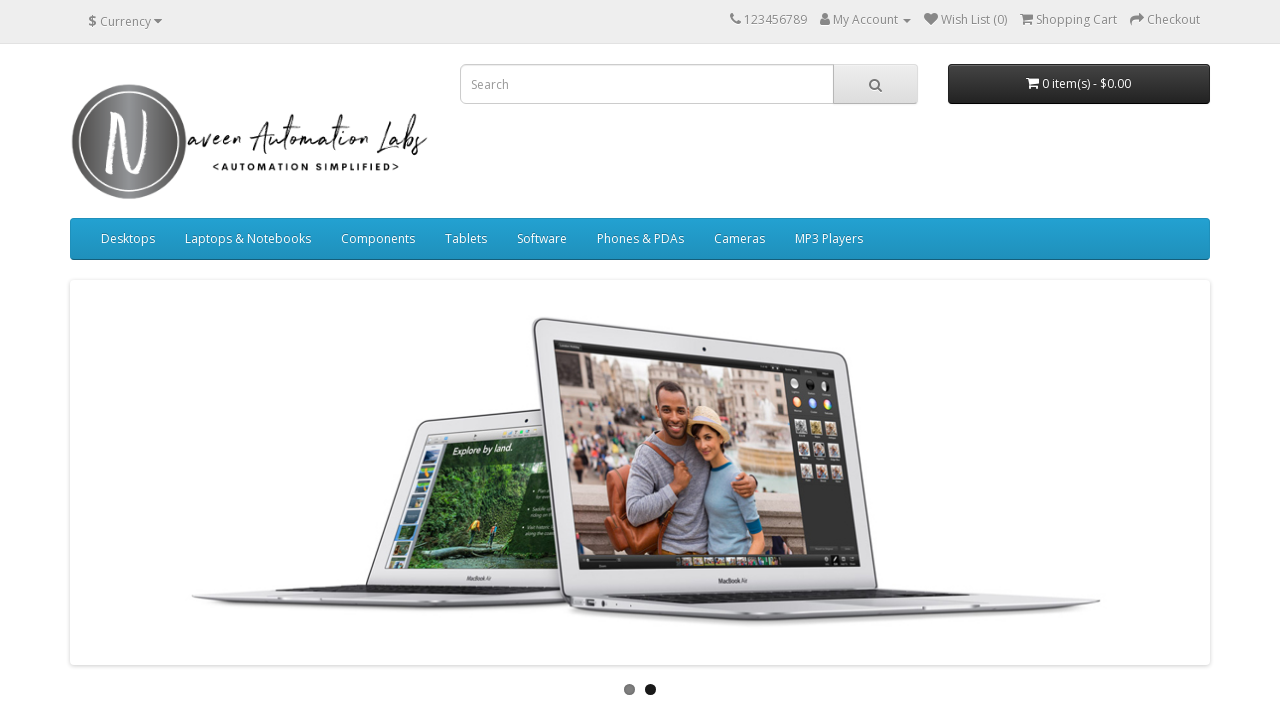

Retrieved all navigation menu items from navbar
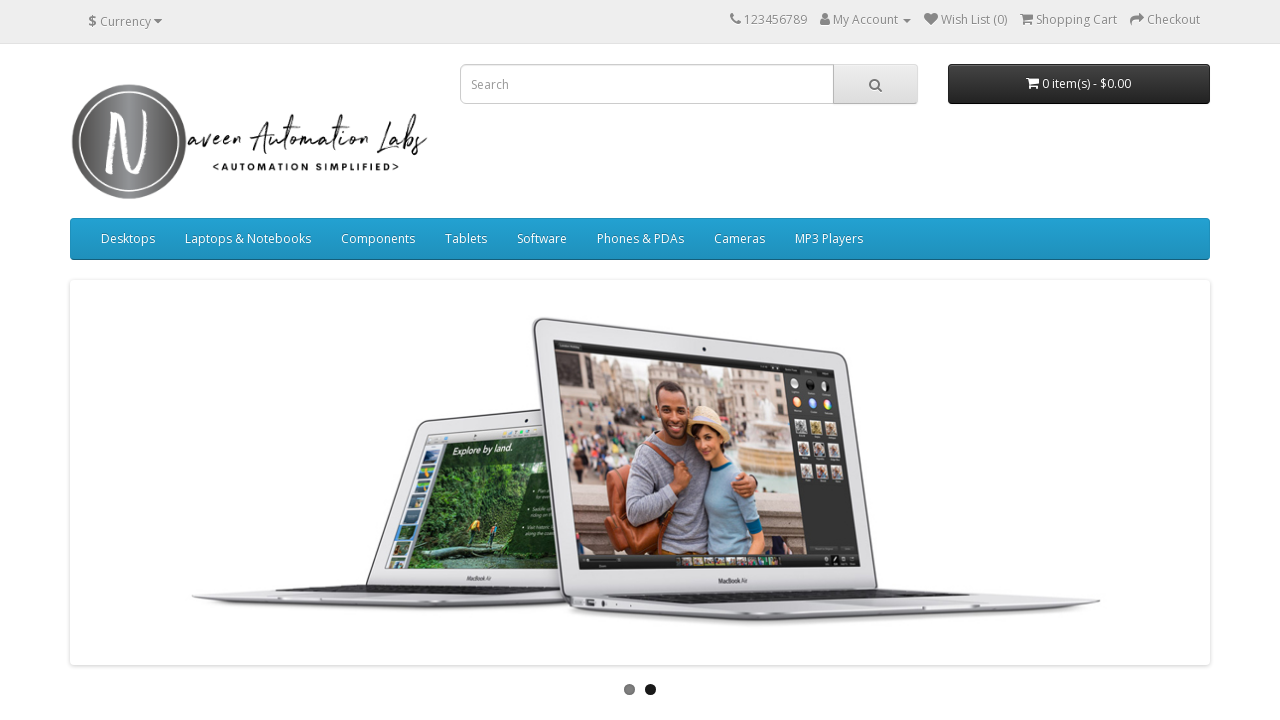

Hovered over a navigation menu item at (128, 239) on ul.nav.navbar-nav > li >> nth=0
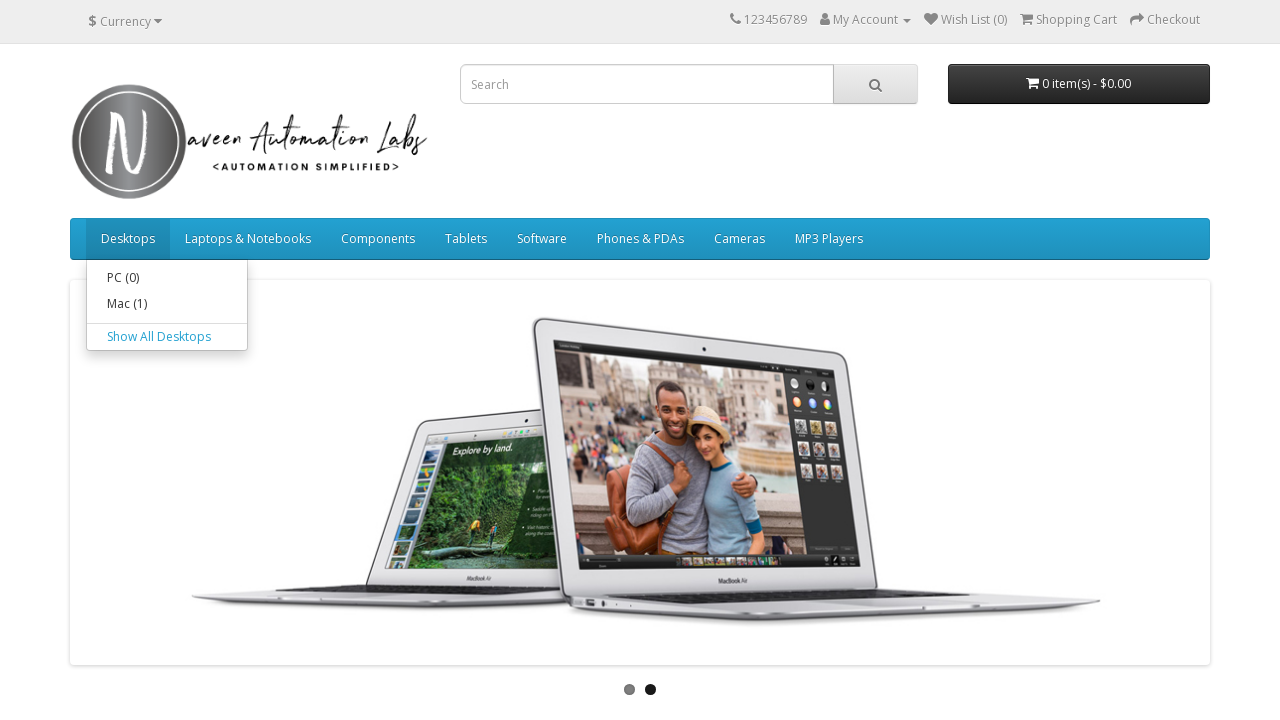

Hovered over a navigation menu item at (248, 239) on ul.nav.navbar-nav > li >> nth=1
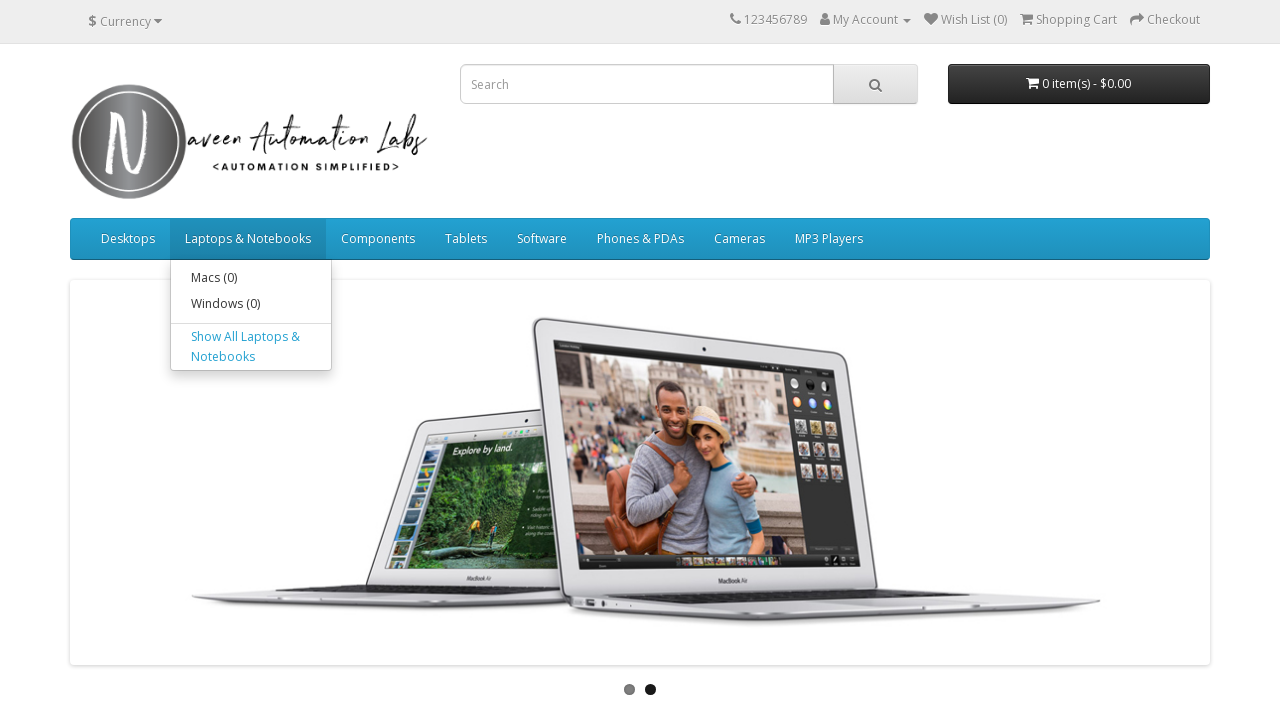

Hovered over a navigation menu item at (378, 239) on ul.nav.navbar-nav > li >> nth=2
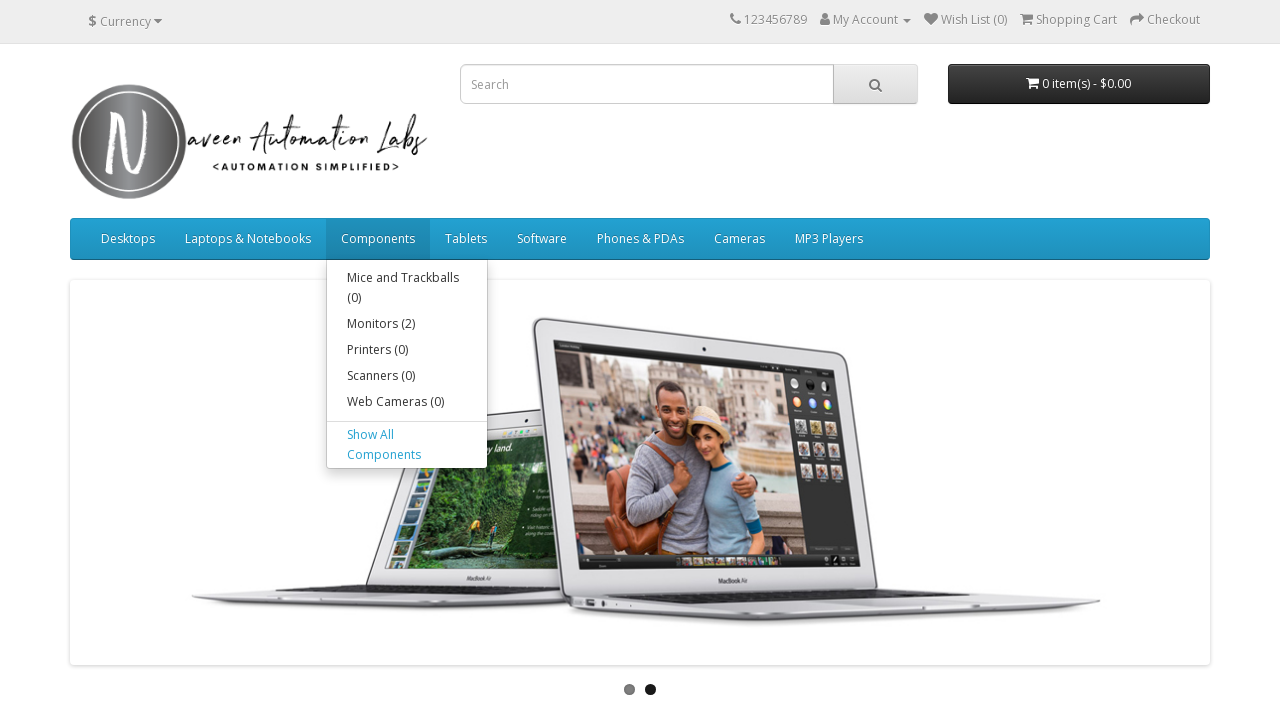

Hovered over a navigation menu item at (466, 239) on ul.nav.navbar-nav > li >> nth=3
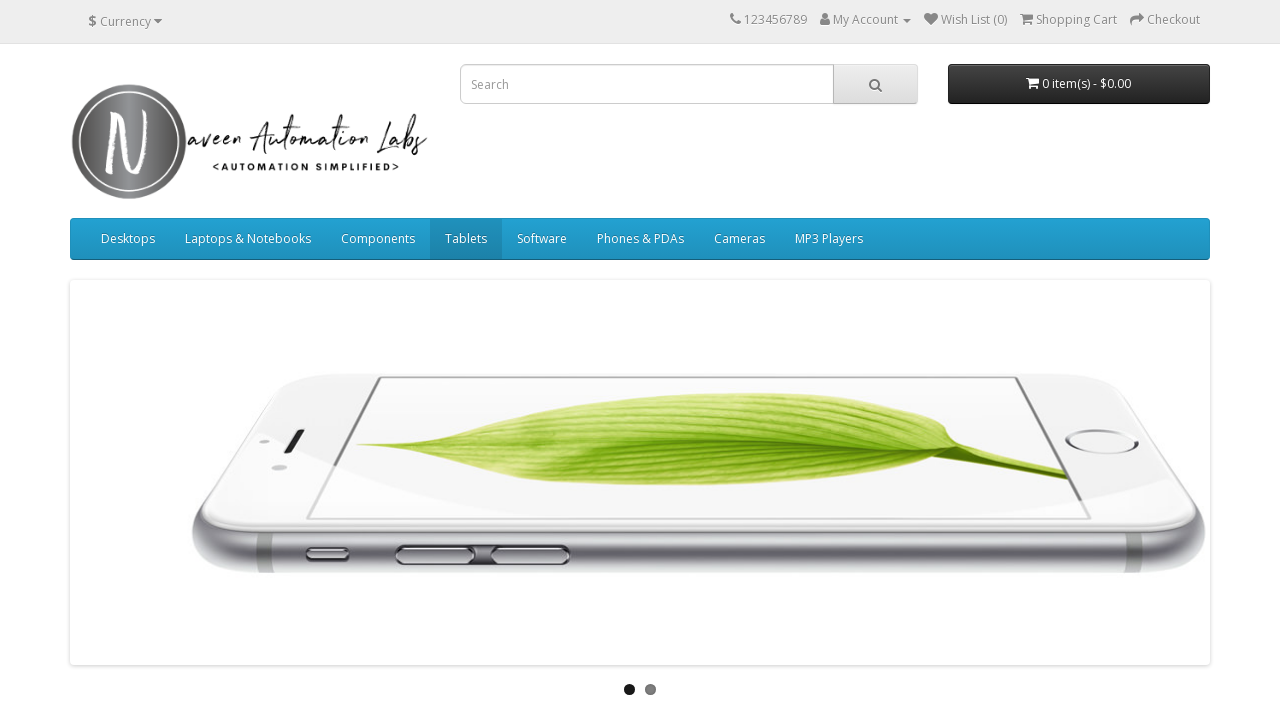

Hovered over a navigation menu item at (542, 239) on ul.nav.navbar-nav > li >> nth=4
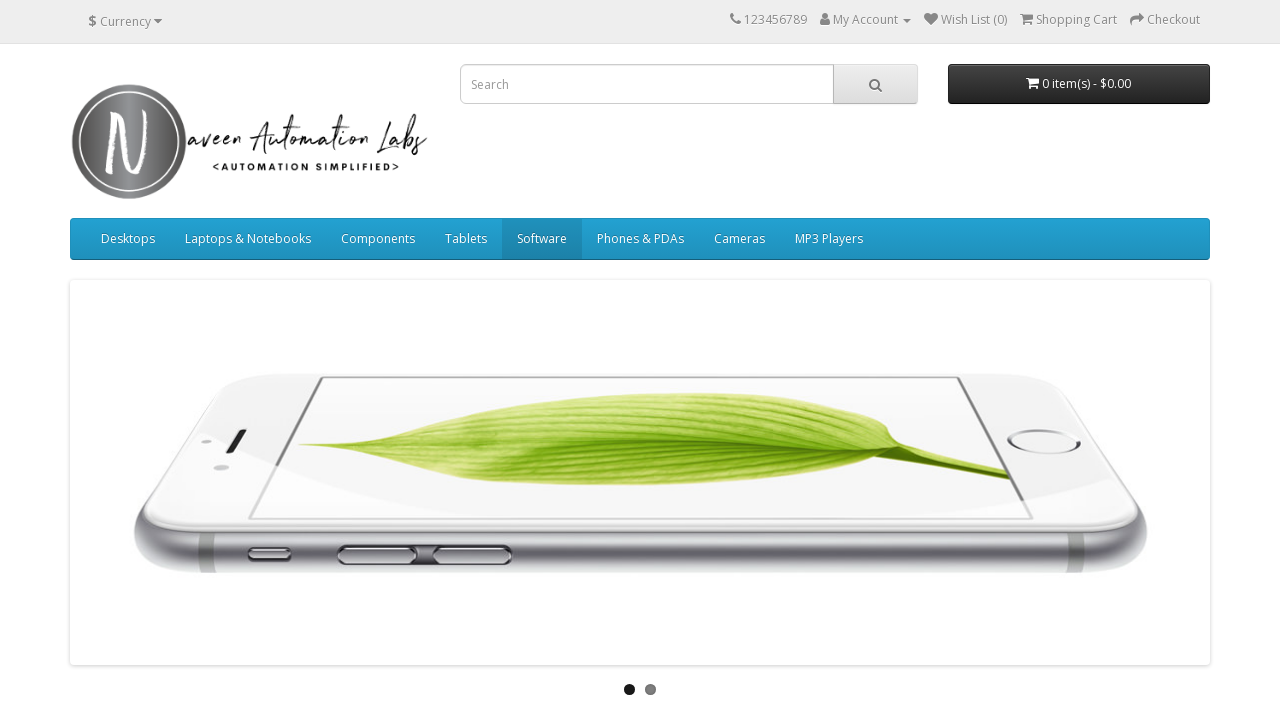

Hovered over a navigation menu item at (640, 239) on ul.nav.navbar-nav > li >> nth=5
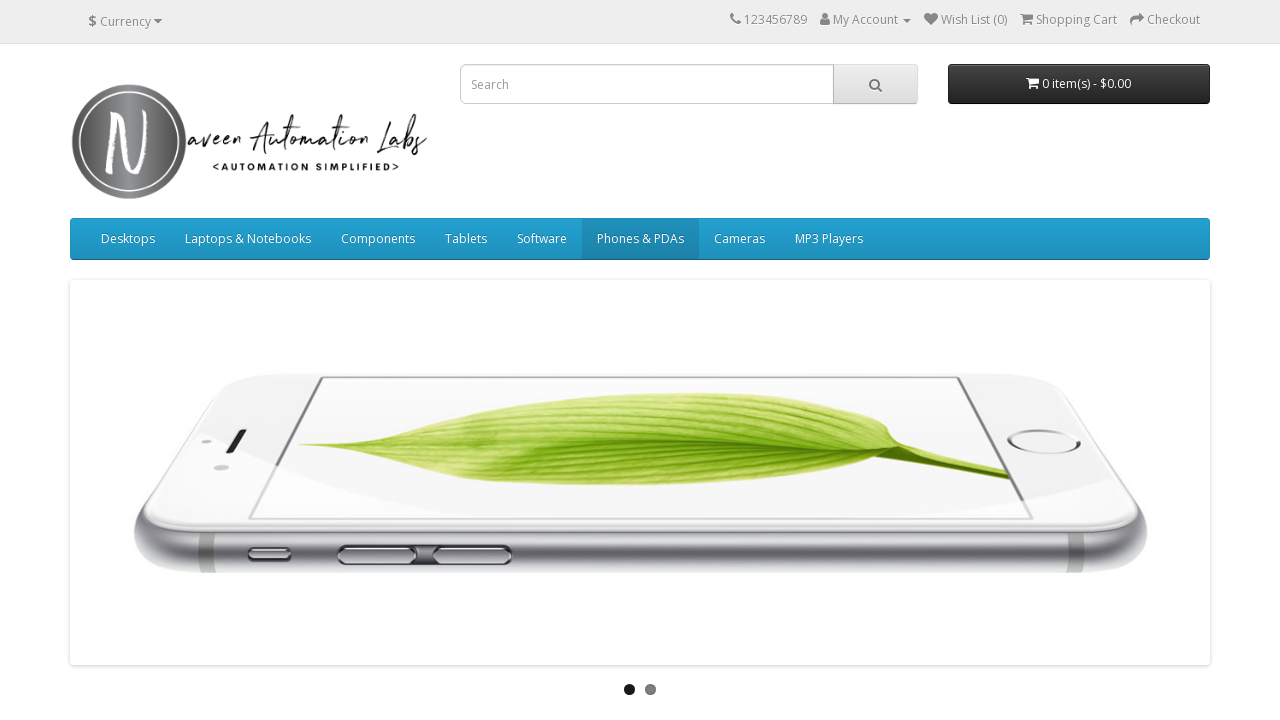

Hovered over a navigation menu item at (740, 239) on ul.nav.navbar-nav > li >> nth=6
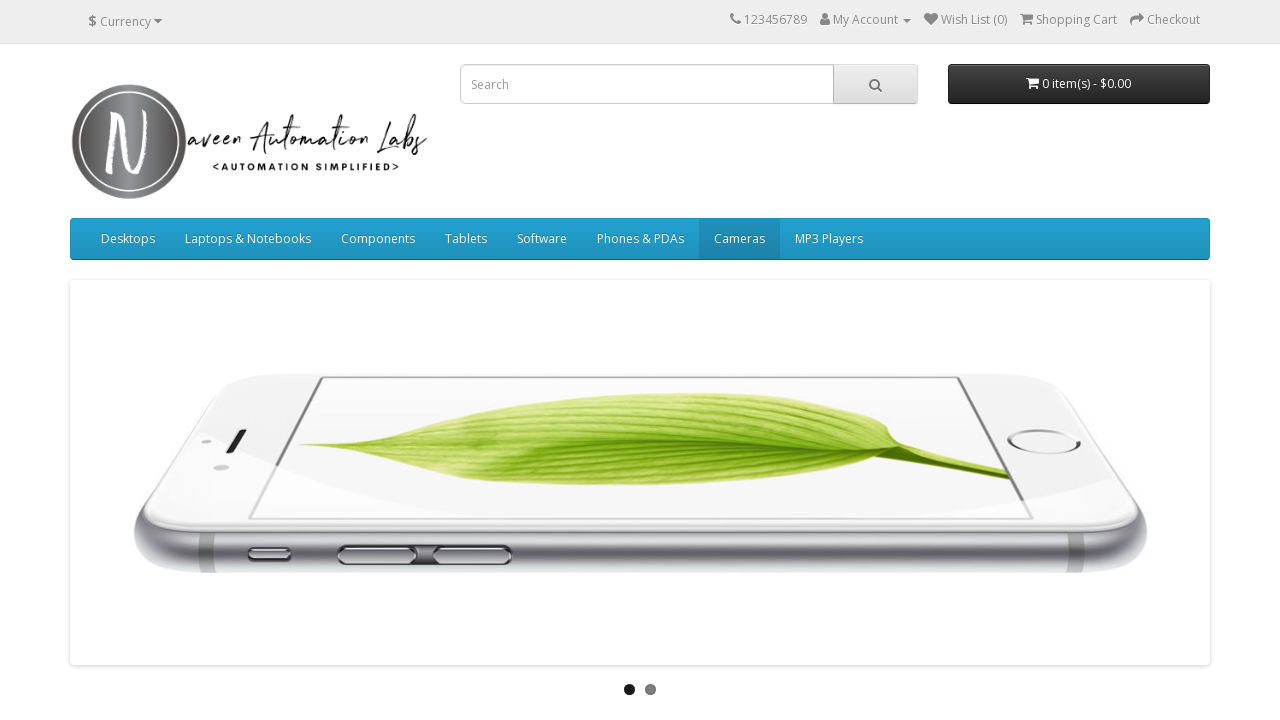

Hovered over a navigation menu item at (829, 239) on ul.nav.navbar-nav > li >> nth=7
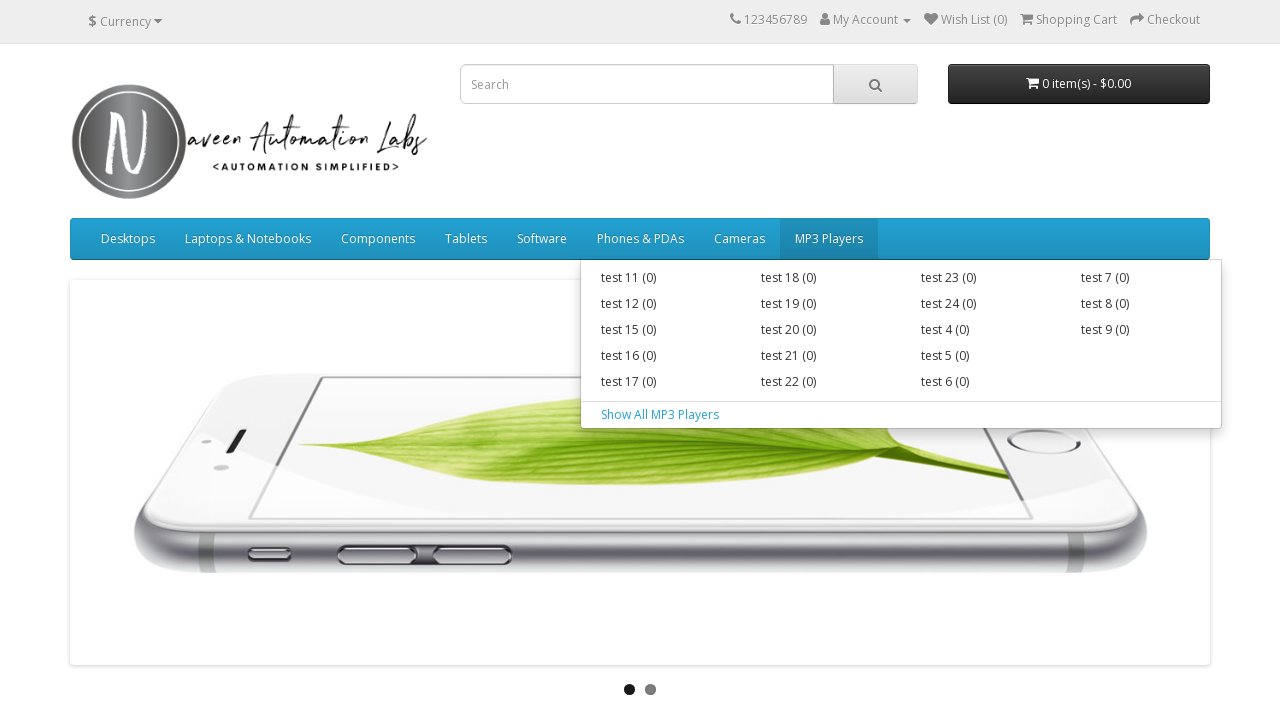

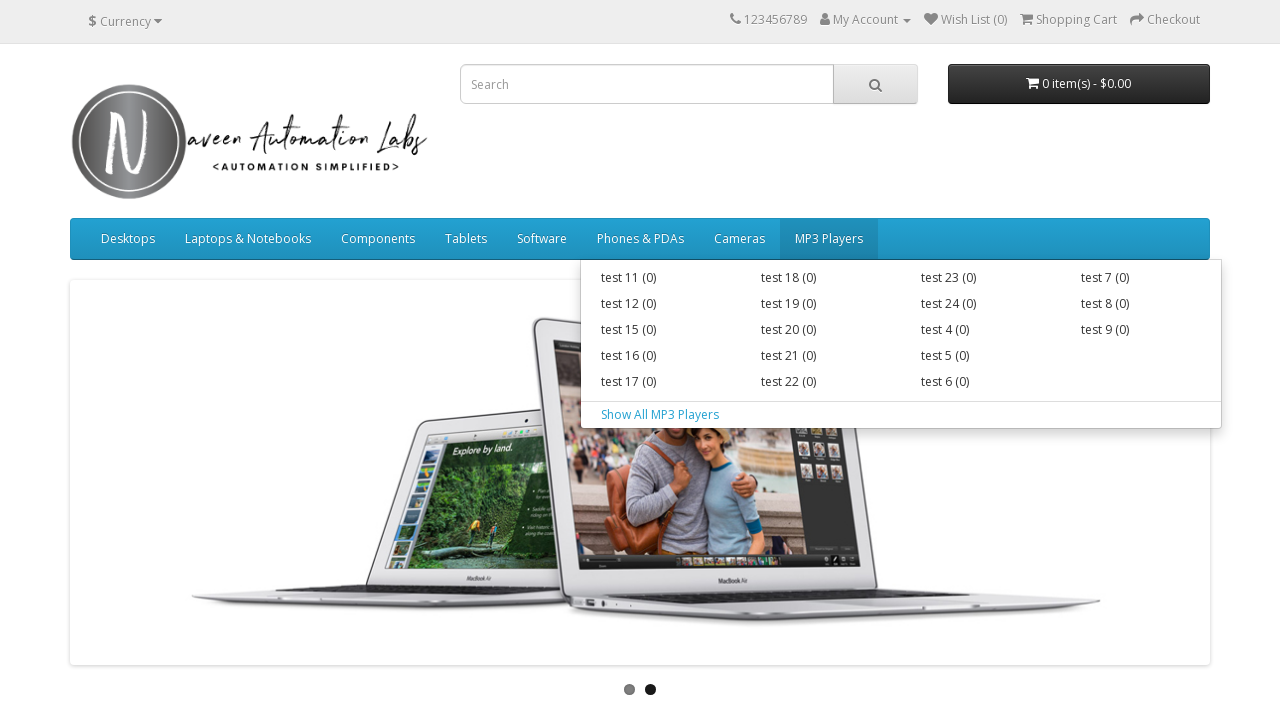